Navigates to a YouTube video page and verifies the page loads by checking the title is present

Starting URL: https://www.youtube.com/watch?v=ms3NggvNW40&list=PLUDwpEzHYYLv9v8aRuNi67vZ81cW2ksze

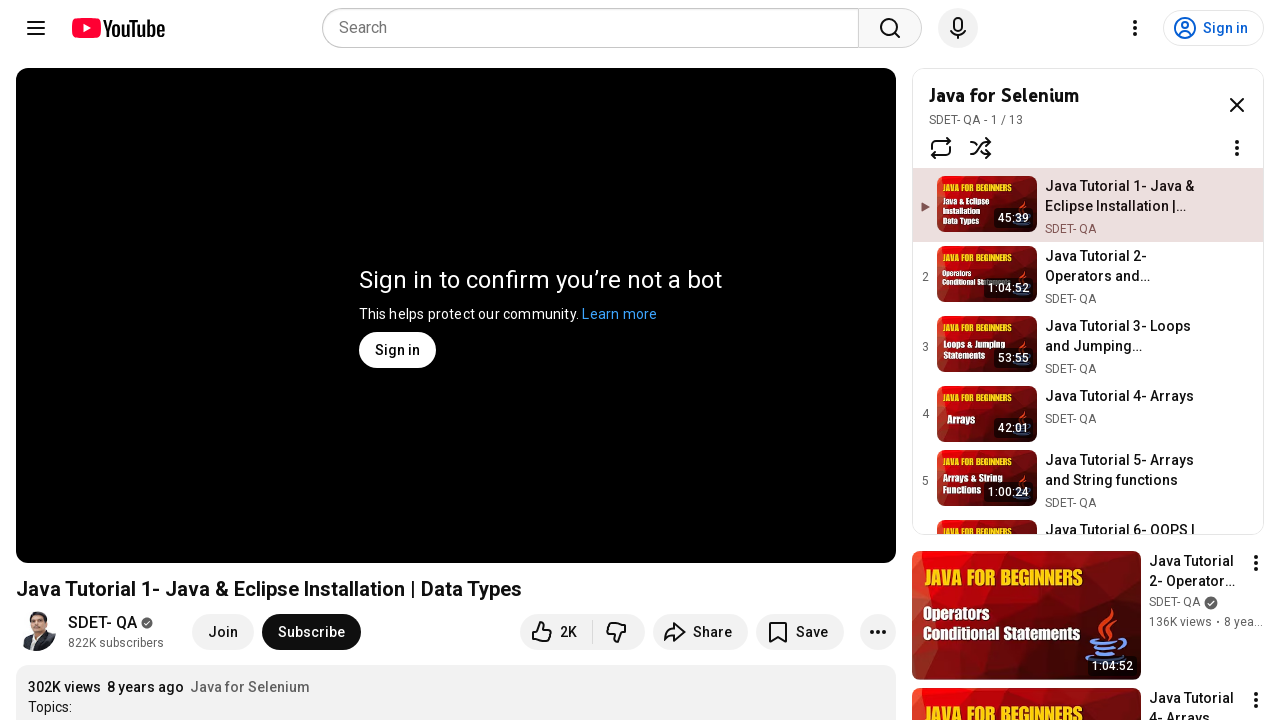

Navigated to YouTube video page
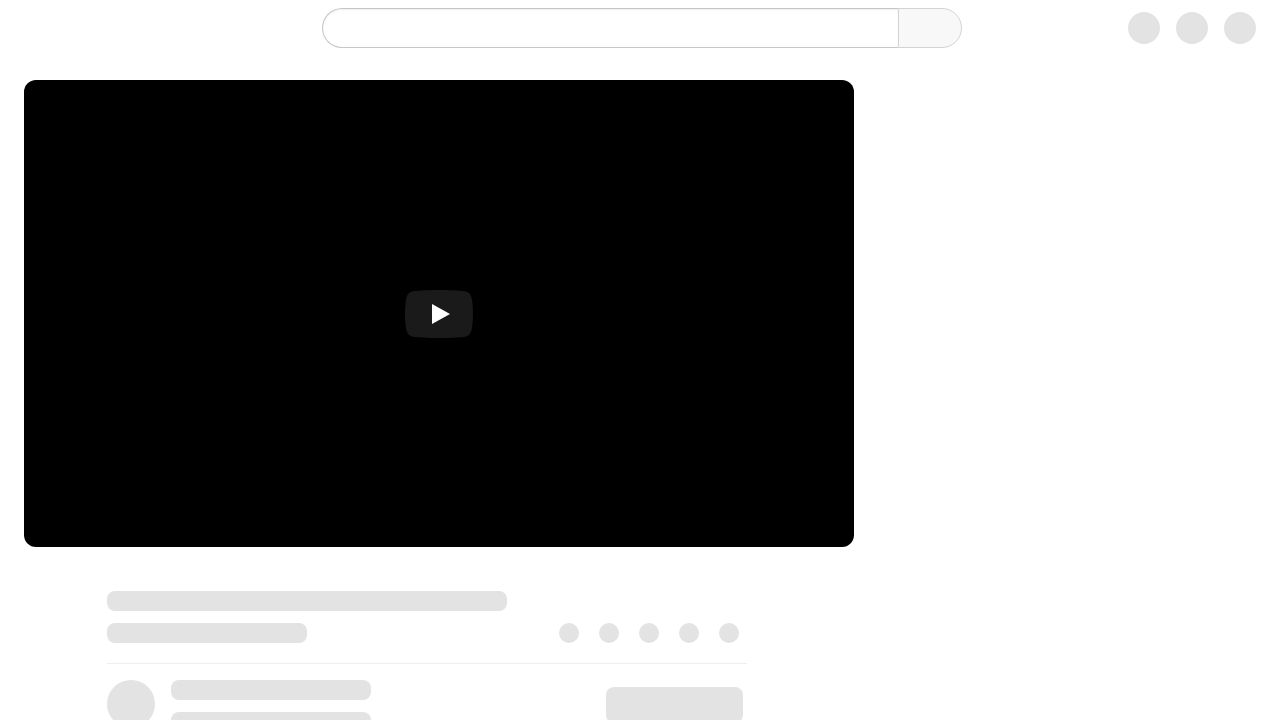

Video title element loaded on the page
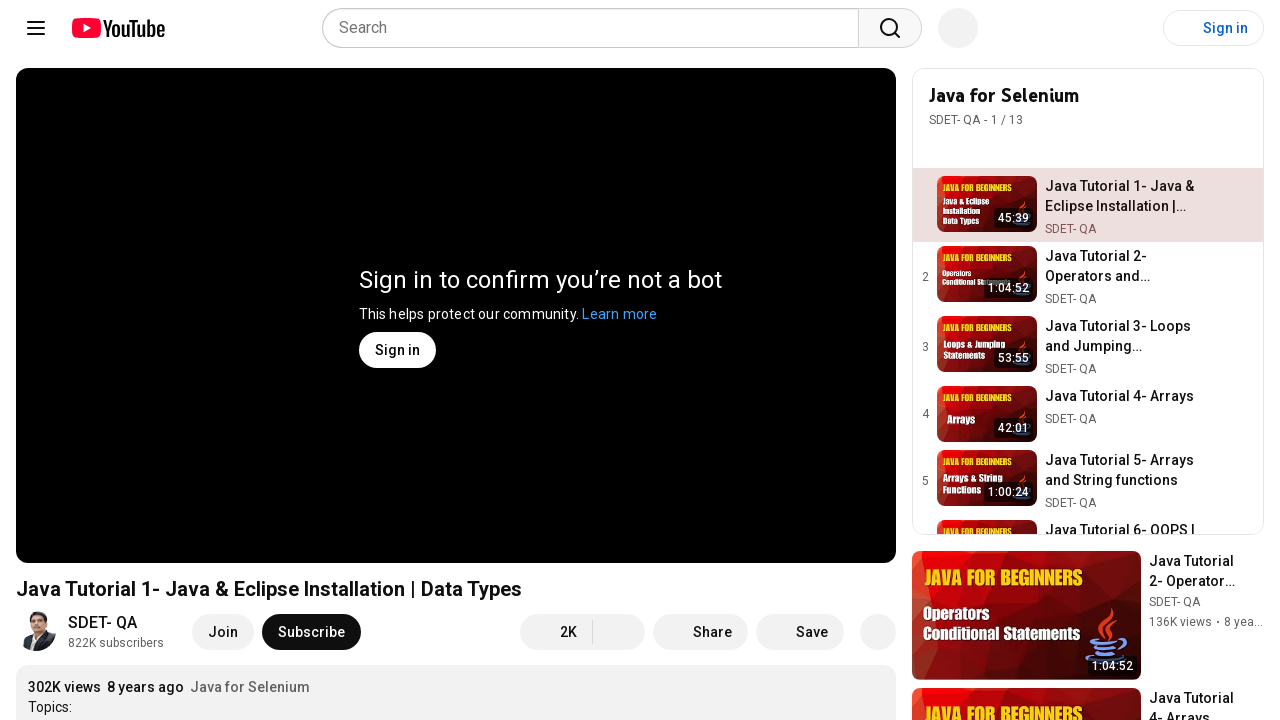

Retrieved page title
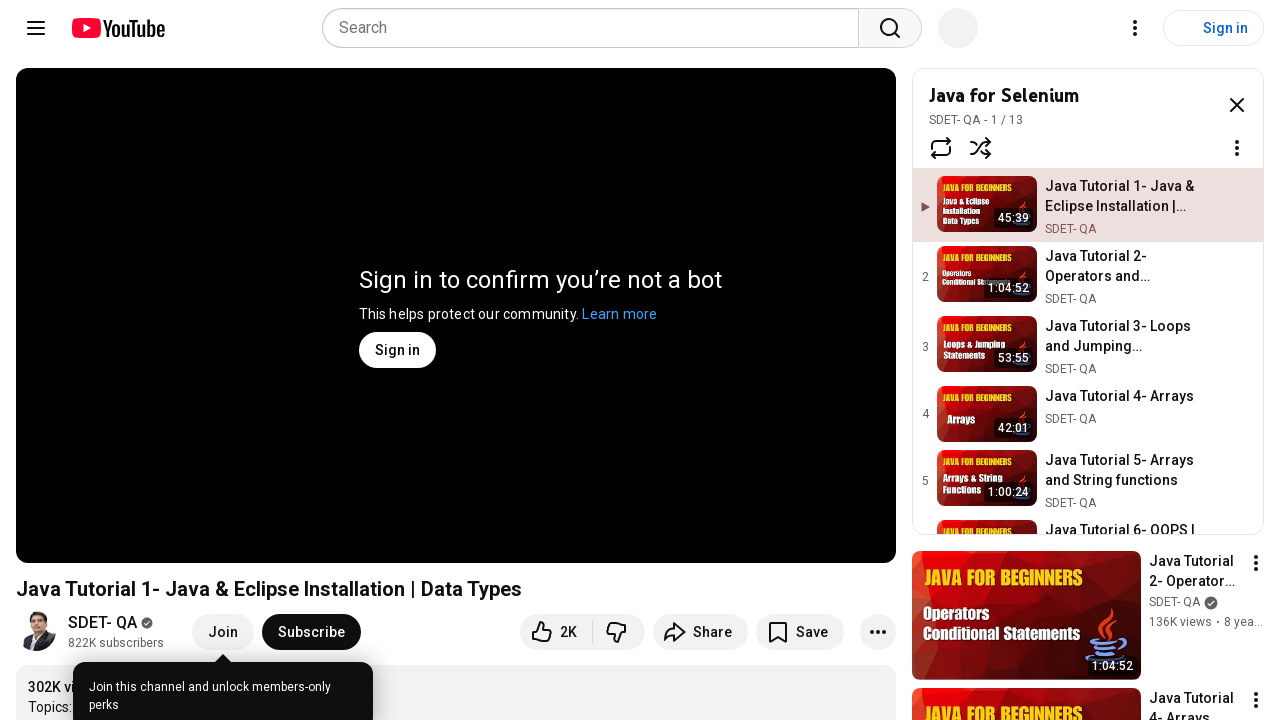

Verified page title is not empty
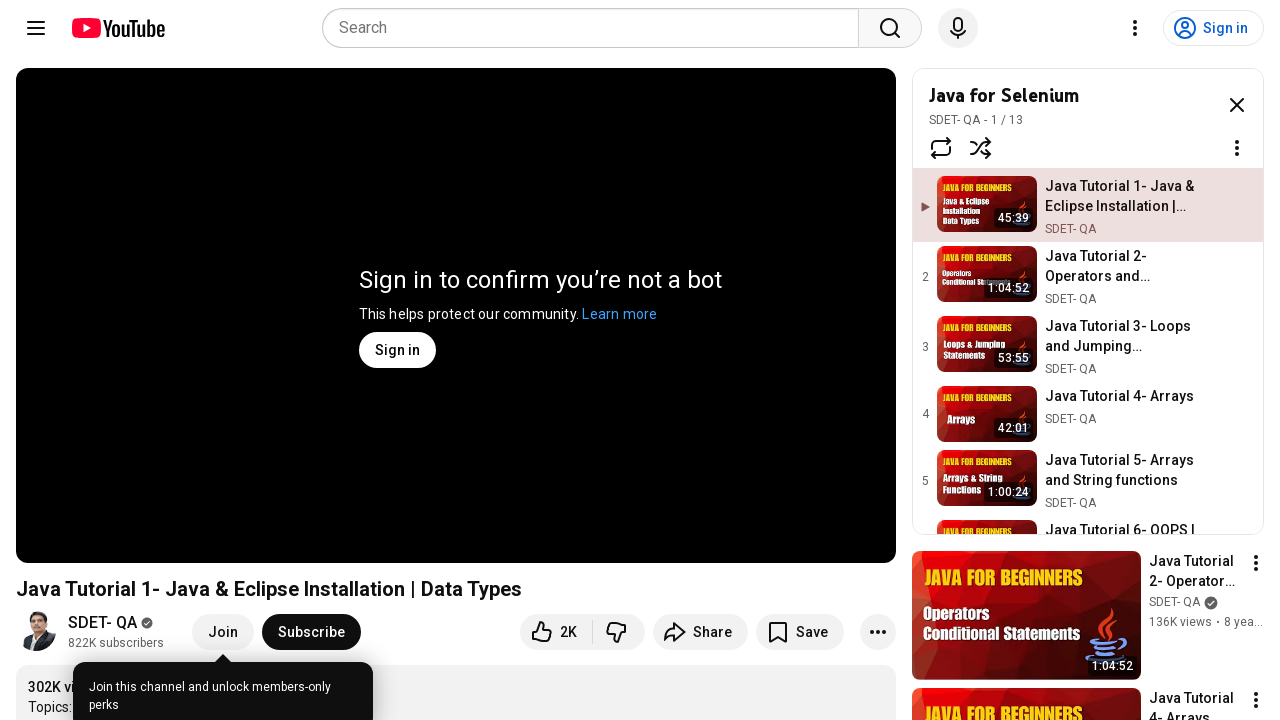

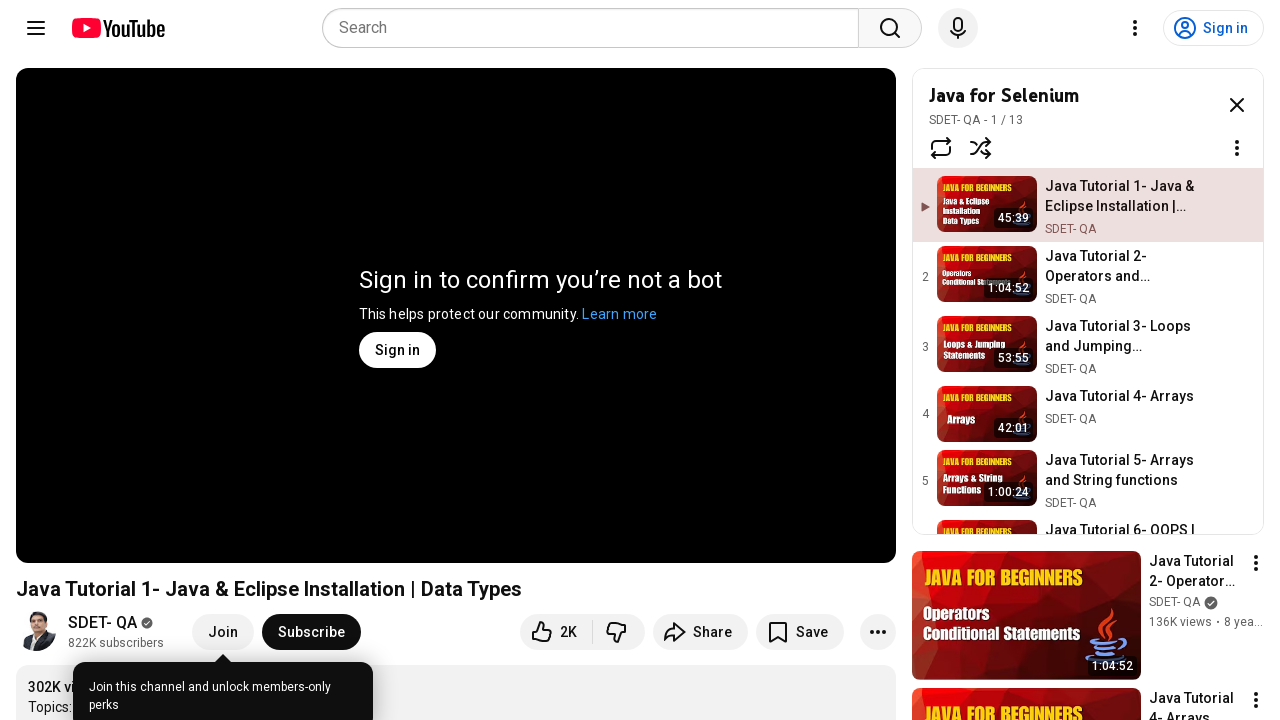